Navigates to dummy ticket booking page and verifies the heading text matches expected value

Starting URL: https://www.dummyticket.com/dummy-ticket-for-visa-application/

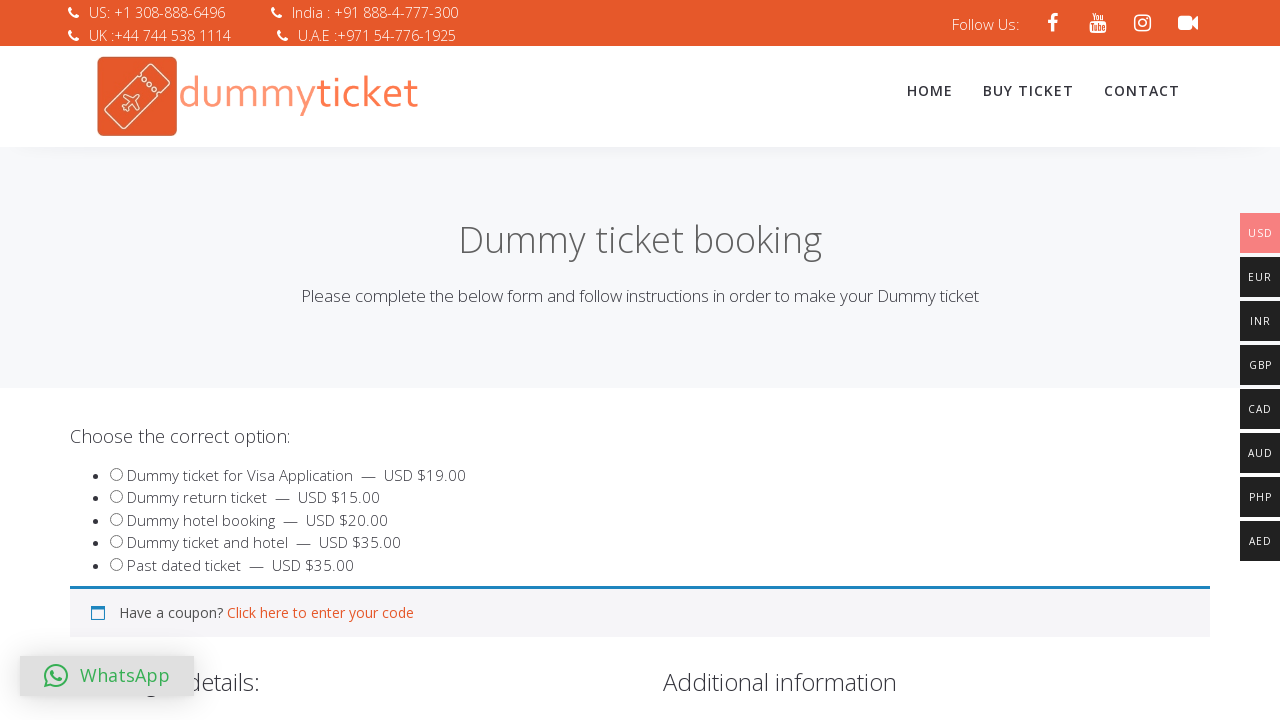

Navigated to dummy ticket booking page
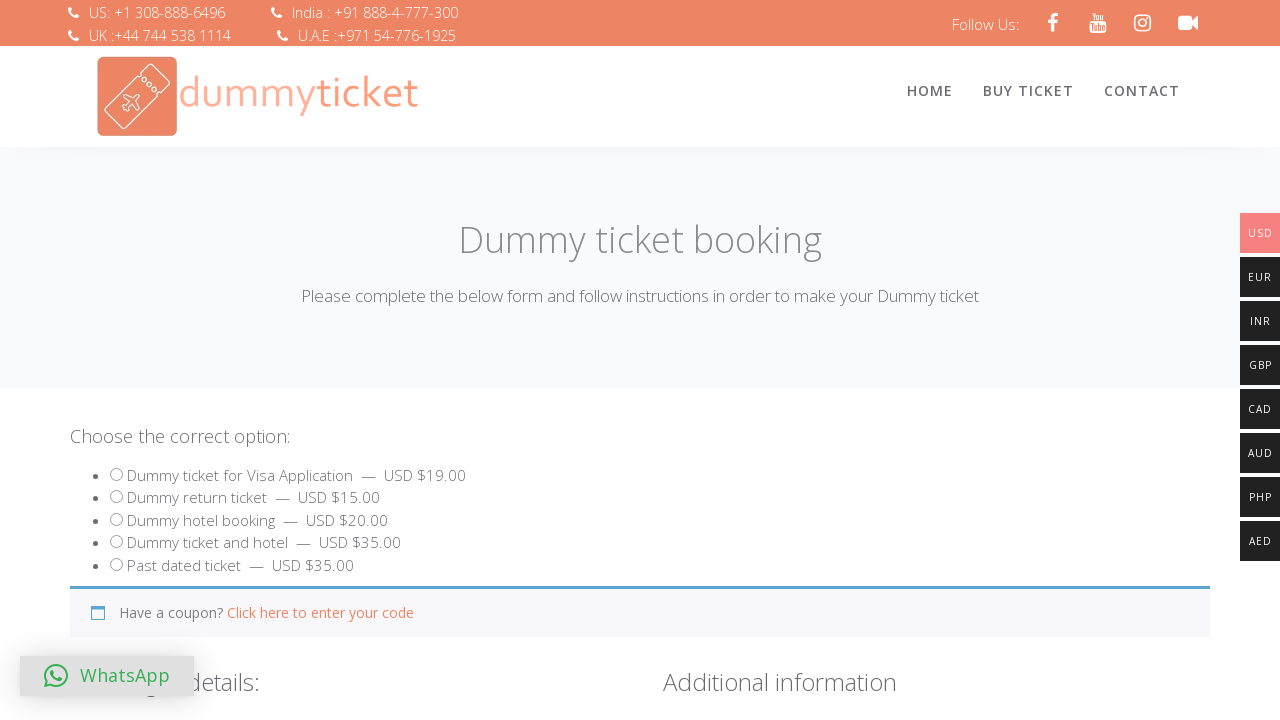

Located heading element
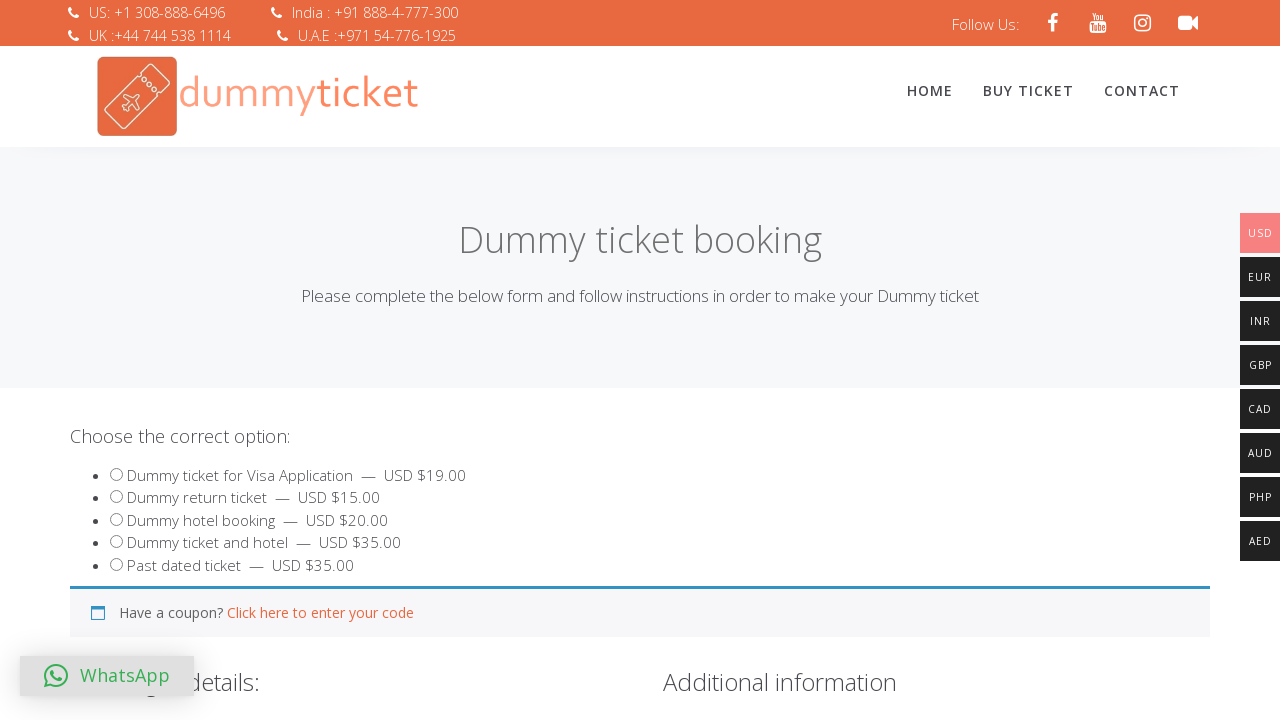

Heading element became visible
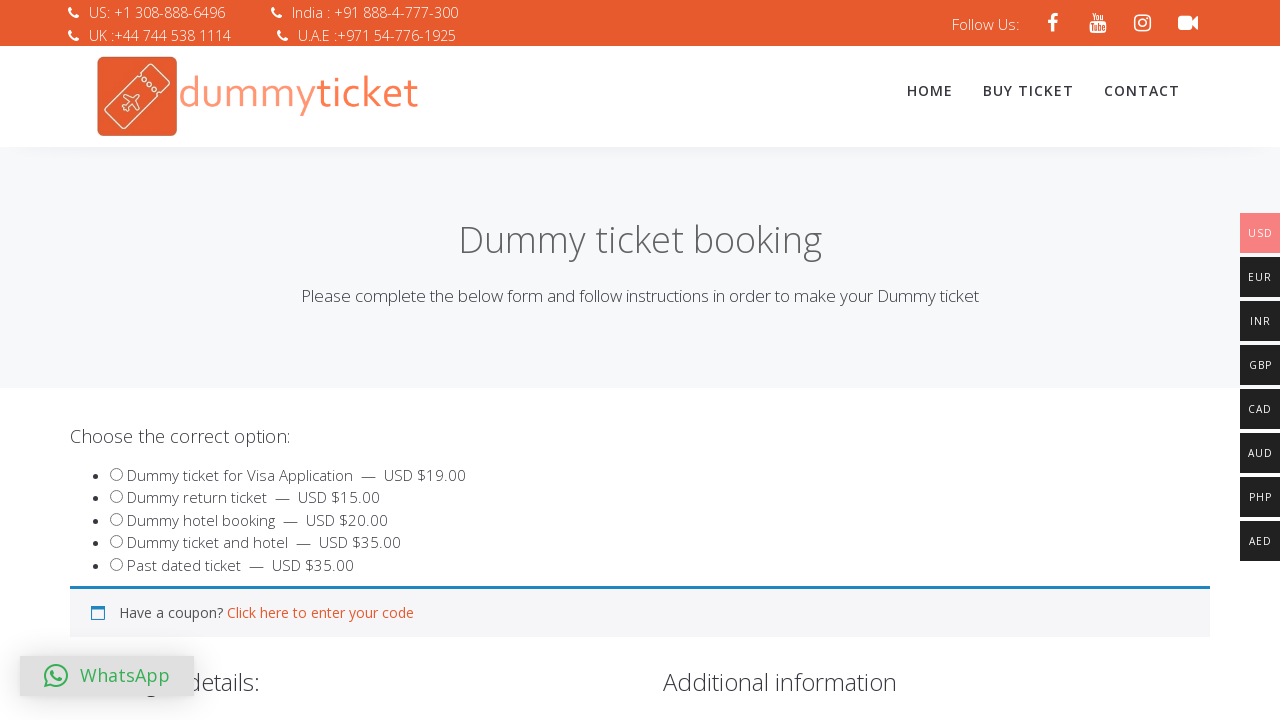

Retrieved heading text content
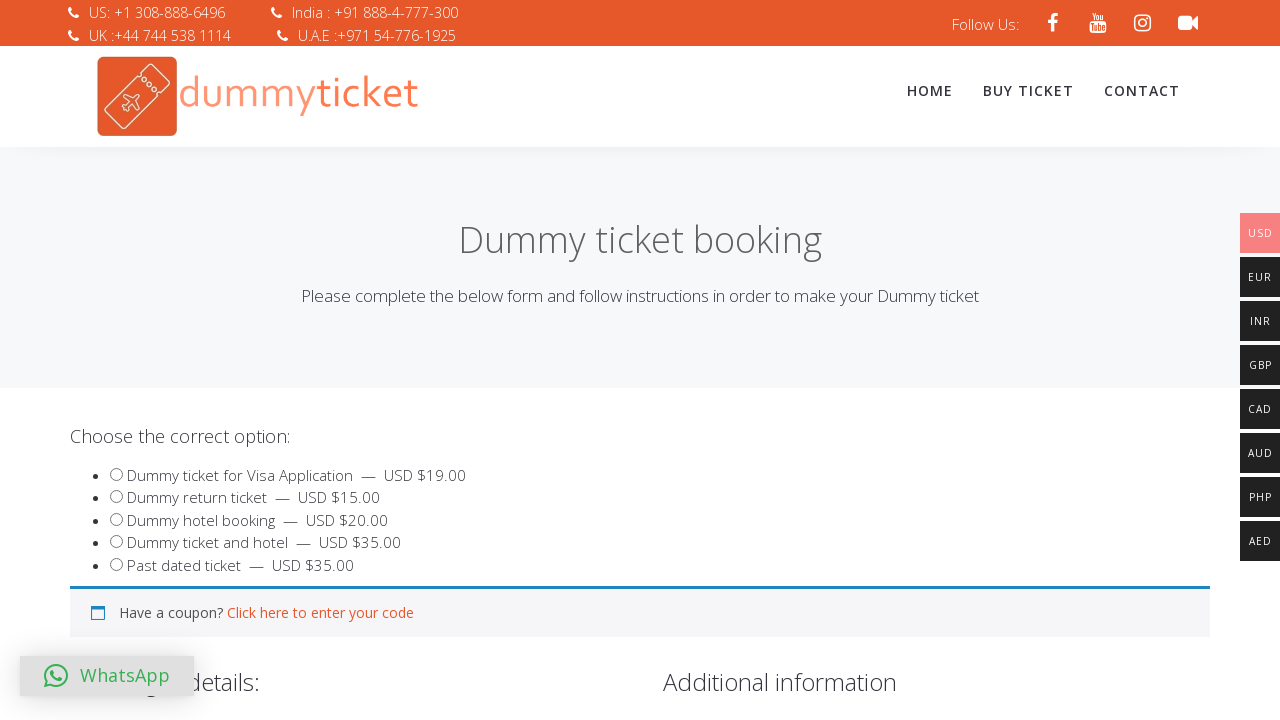

Verified heading text matches expected value 'Dummy ticket booking'
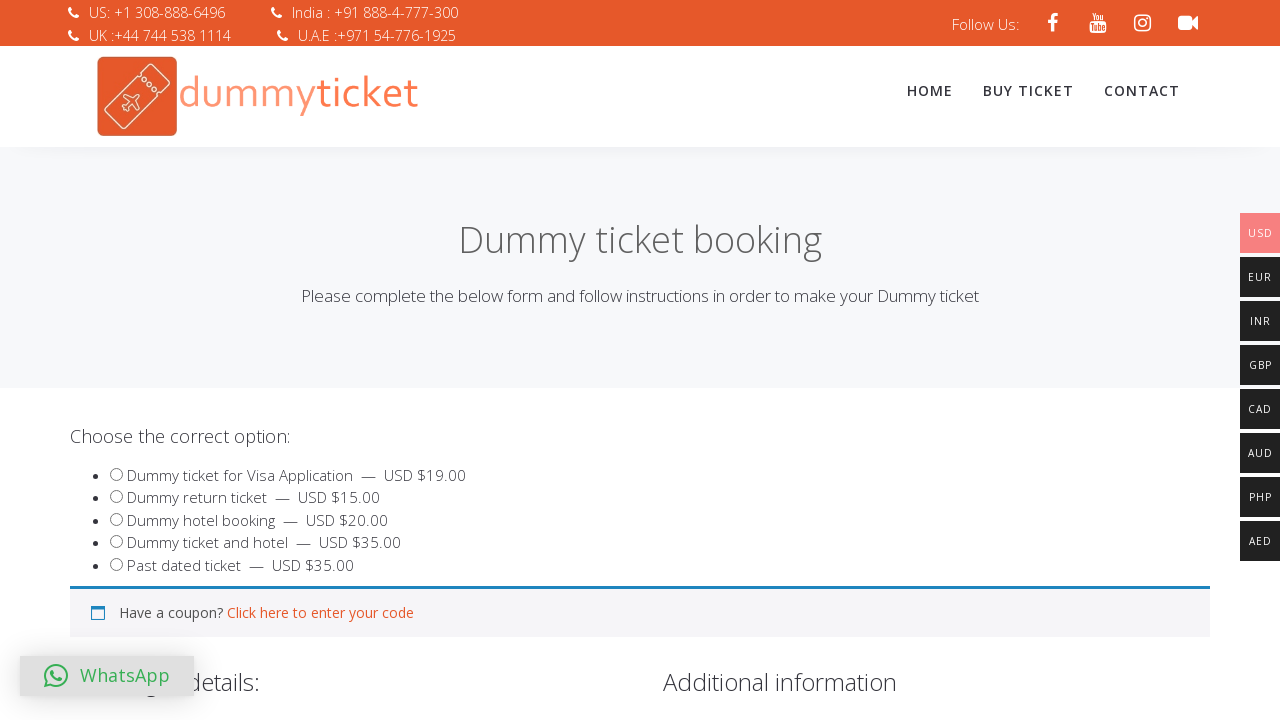

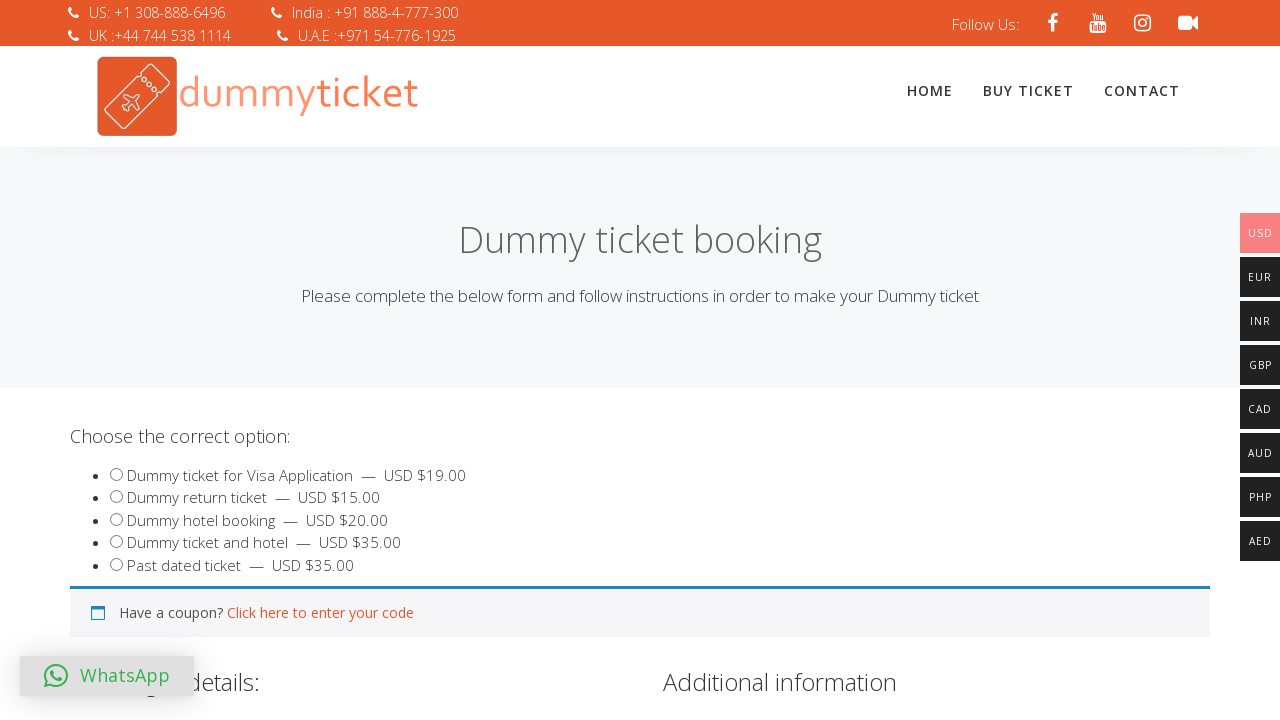